Validates the web table content by checking instructor names, course names, and prices against expected values

Starting URL: https://rahulshettyacademy.com/AutomationPractice/

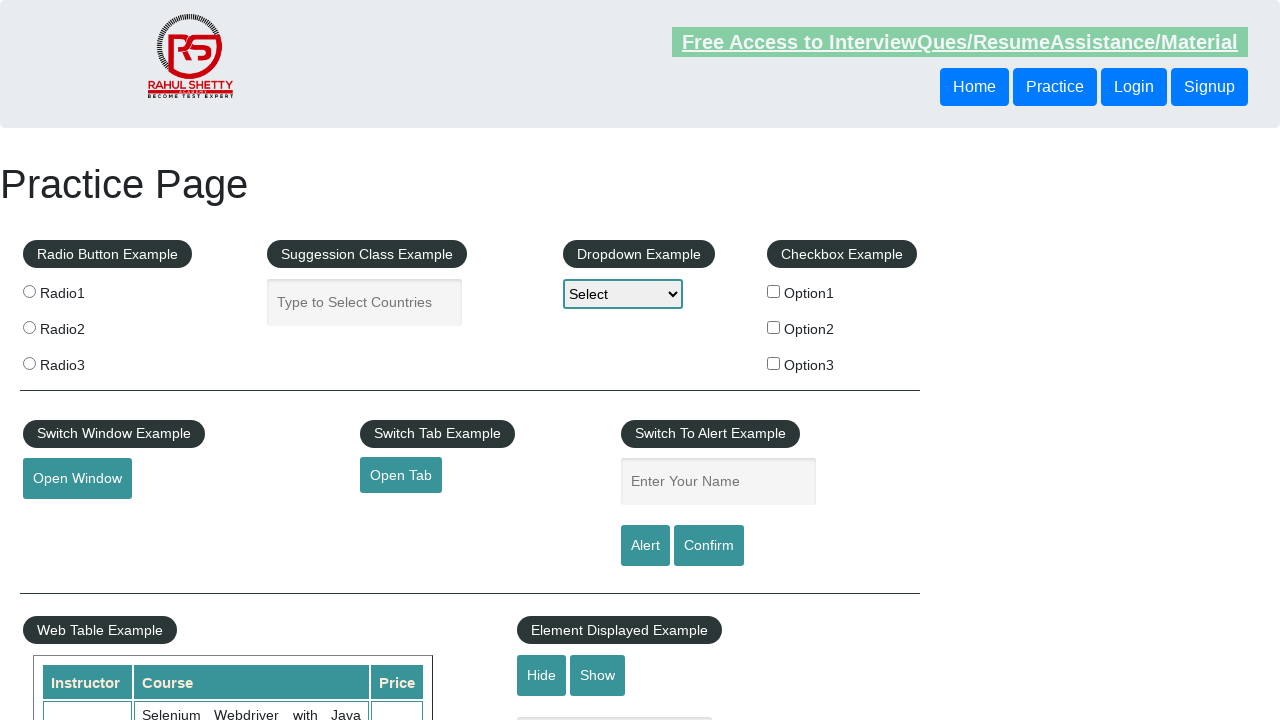

Web table with id 'product' is now visible
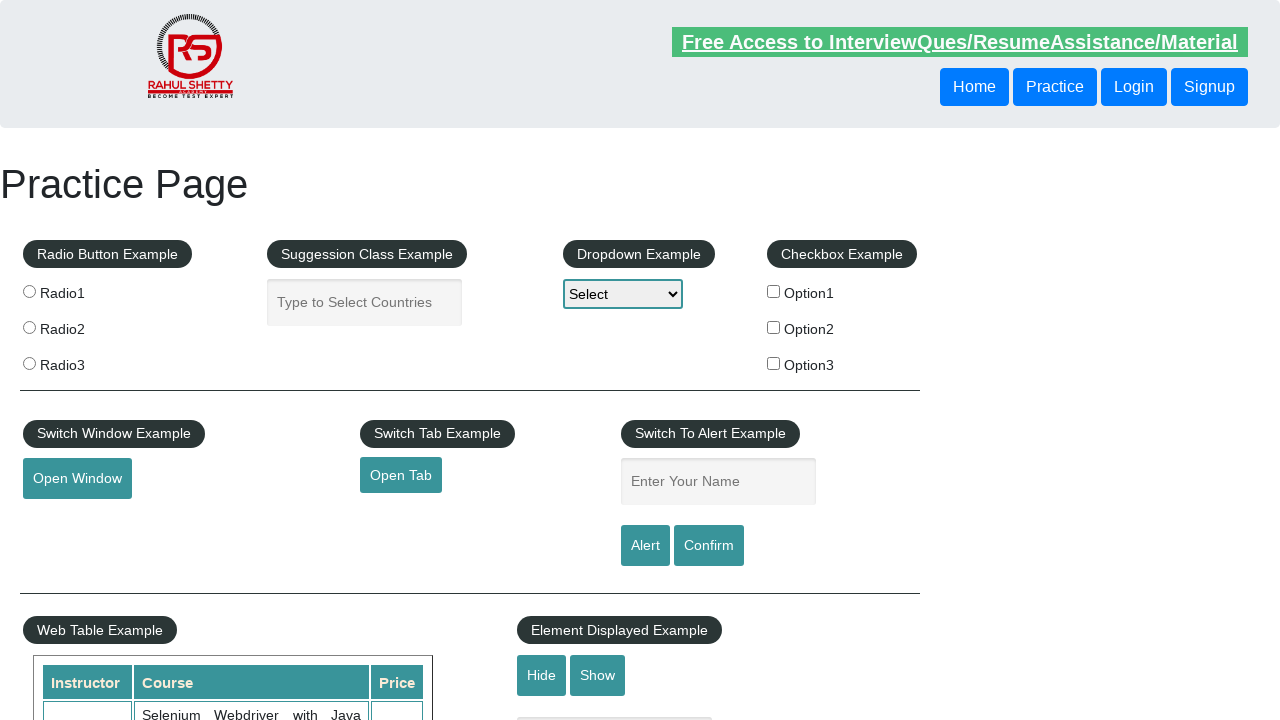

Retrieved text from row 1, column 1: 'Rahul Shetty'
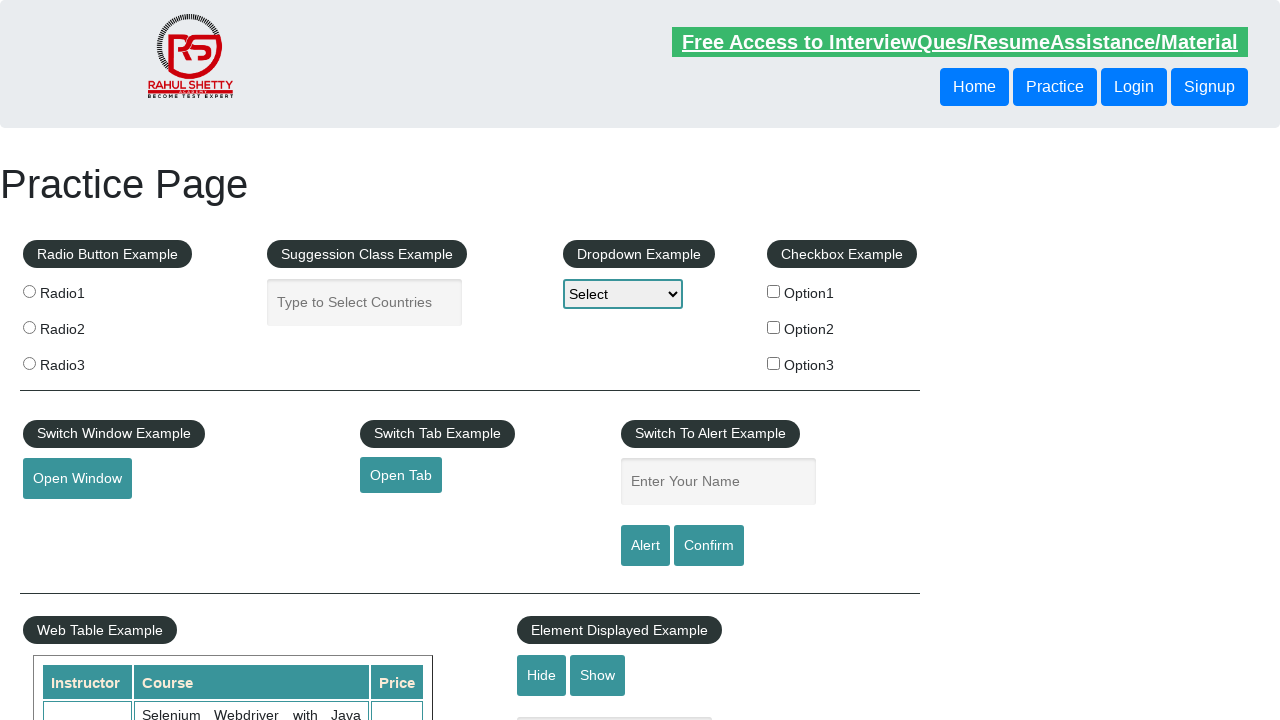

Assertion passed: Row 1, Col 1 matches expected value 'Rahul Shetty'
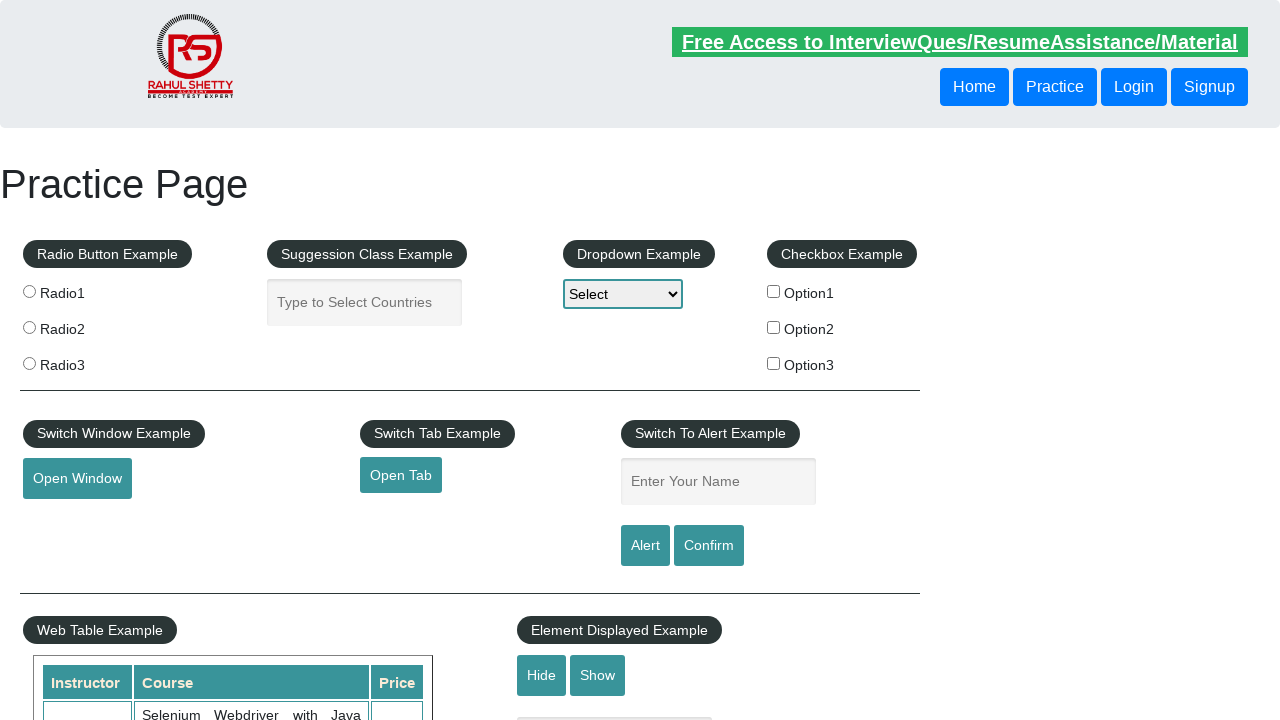

Retrieved text from row 1, column 2: 'Selenium Webdriver with Java Basics + Advanced + Interview Guide'
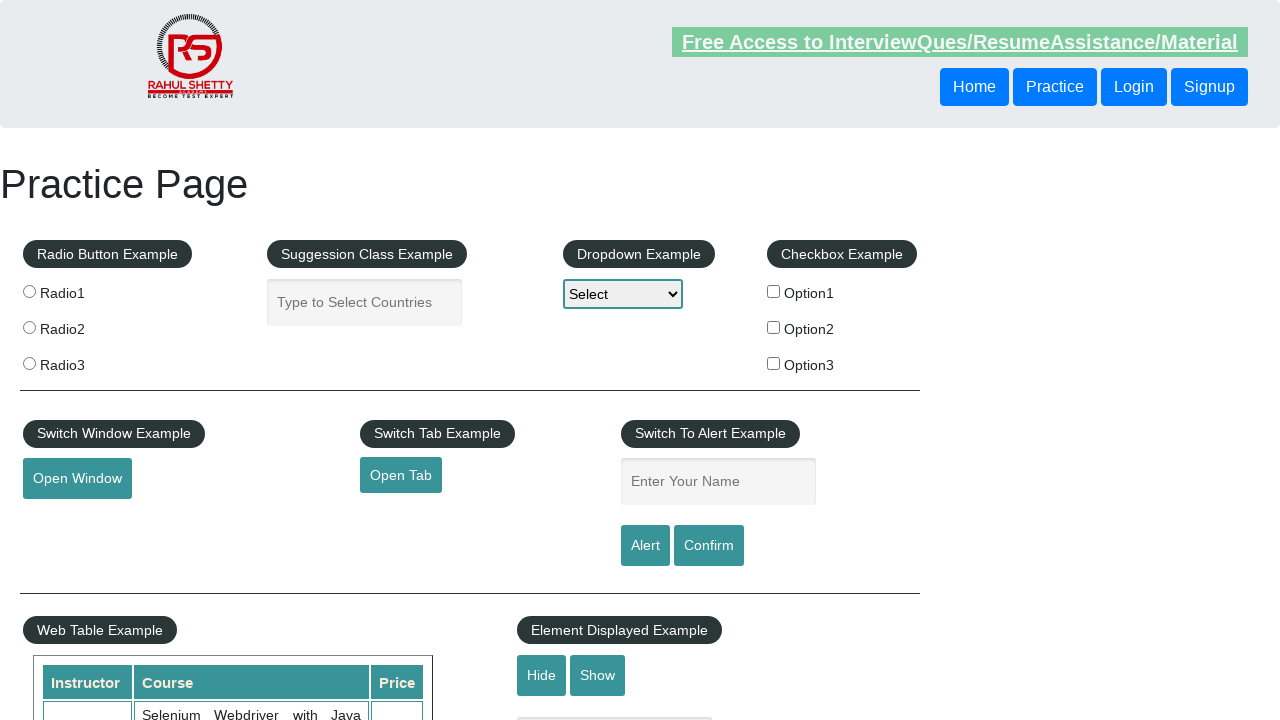

Assertion passed: Row 1, Col 2 matches expected value 'Selenium Webdriver with Java Basics + Advanced + Interview Guide'
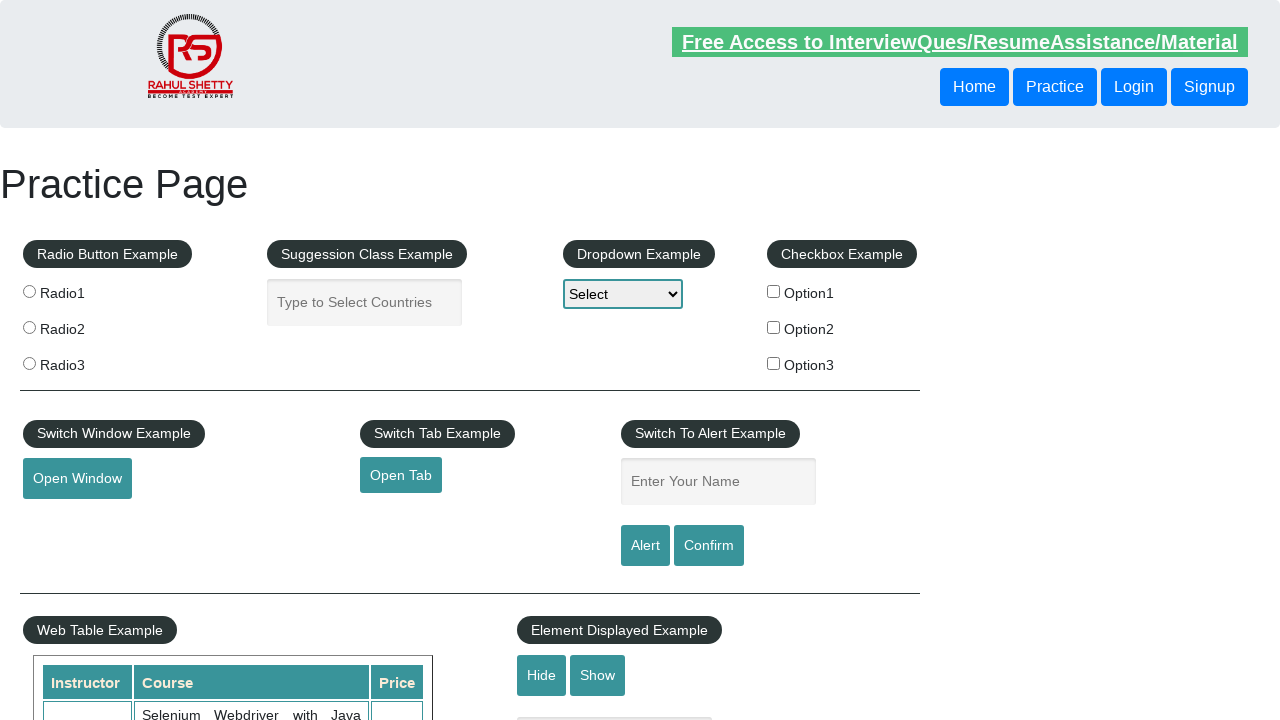

Retrieved text from row 1, column 3: '30'
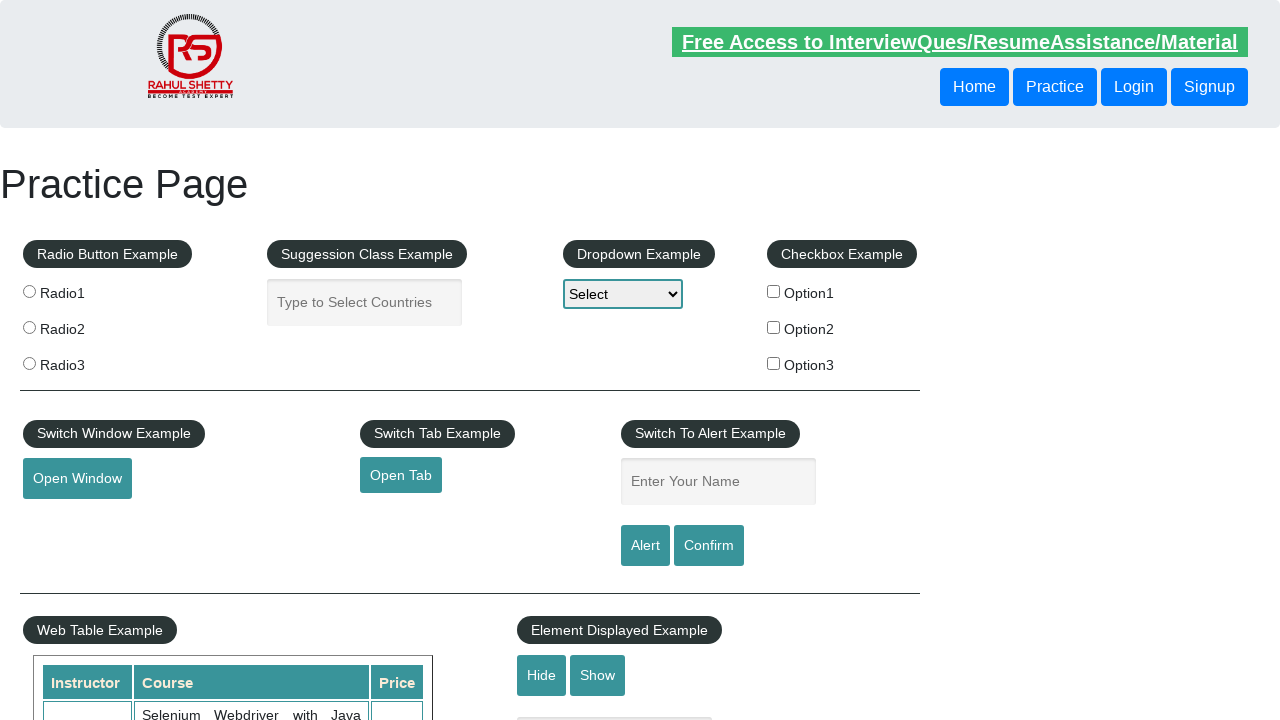

Assertion passed: Row 1, Col 3 matches expected value '30'
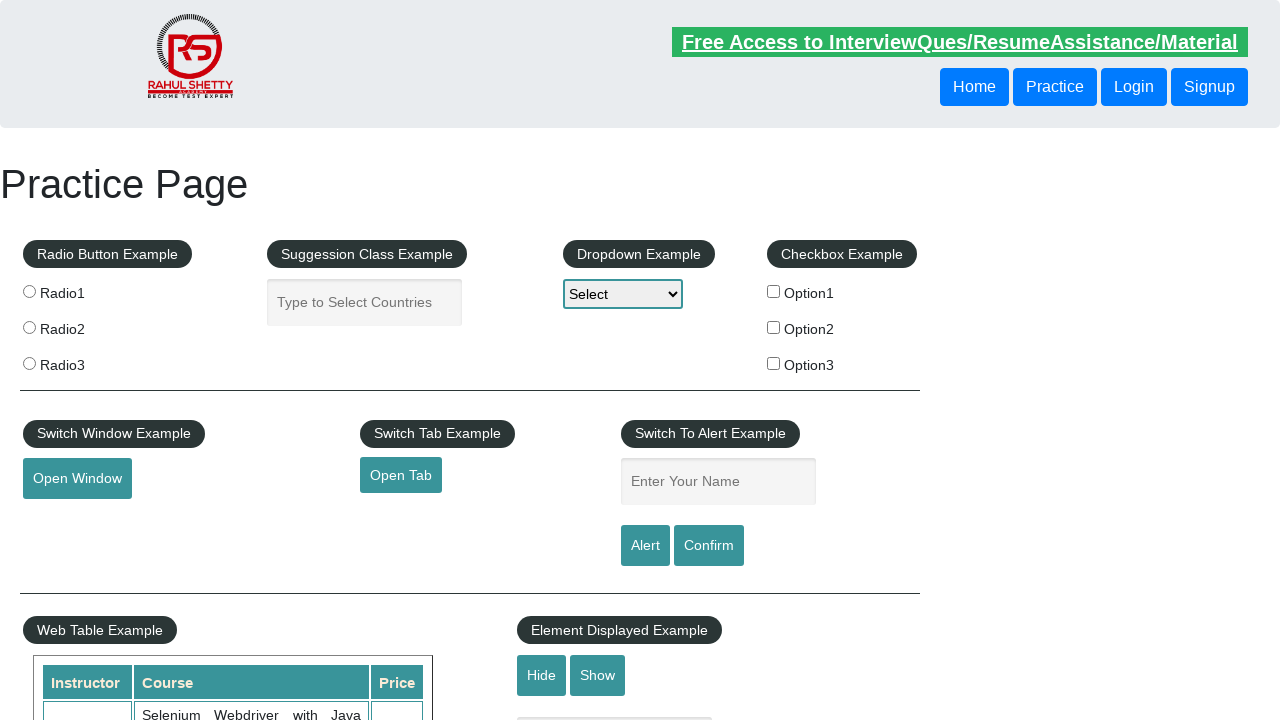

Retrieved text from row 2, column 1: 'Rahul Shetty'
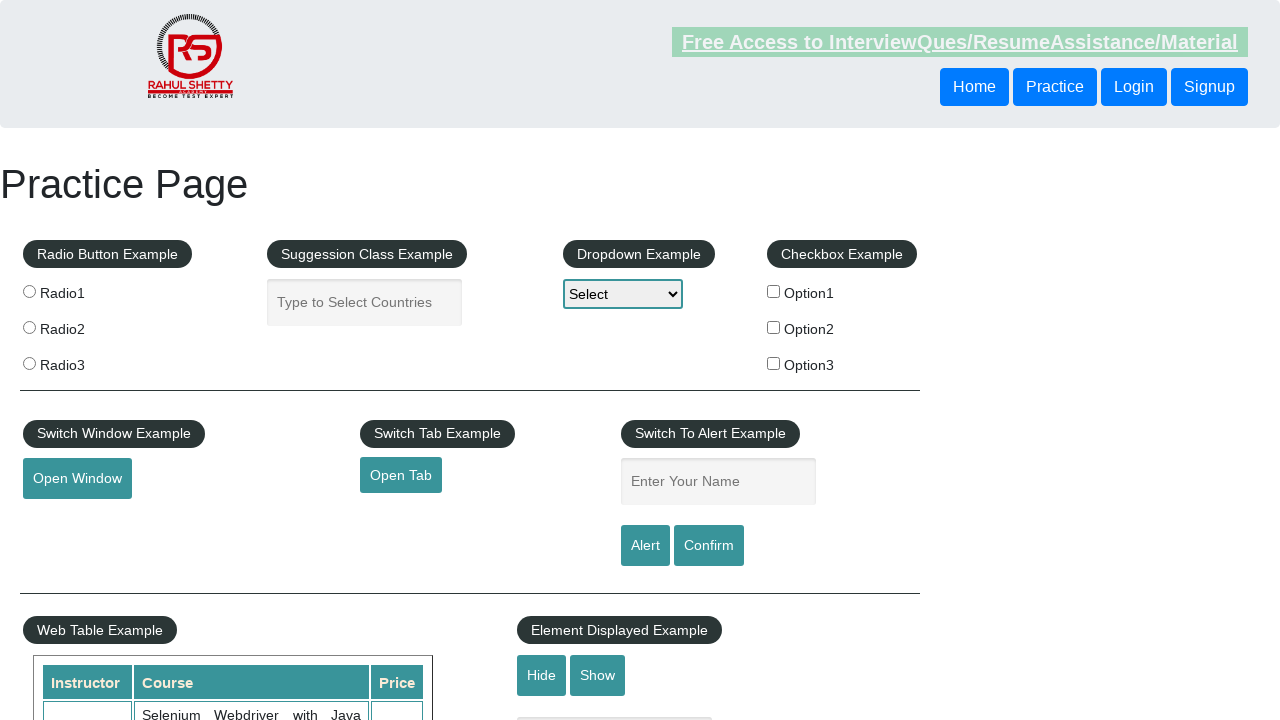

Assertion passed: Row 2, Col 1 matches expected value 'Rahul Shetty'
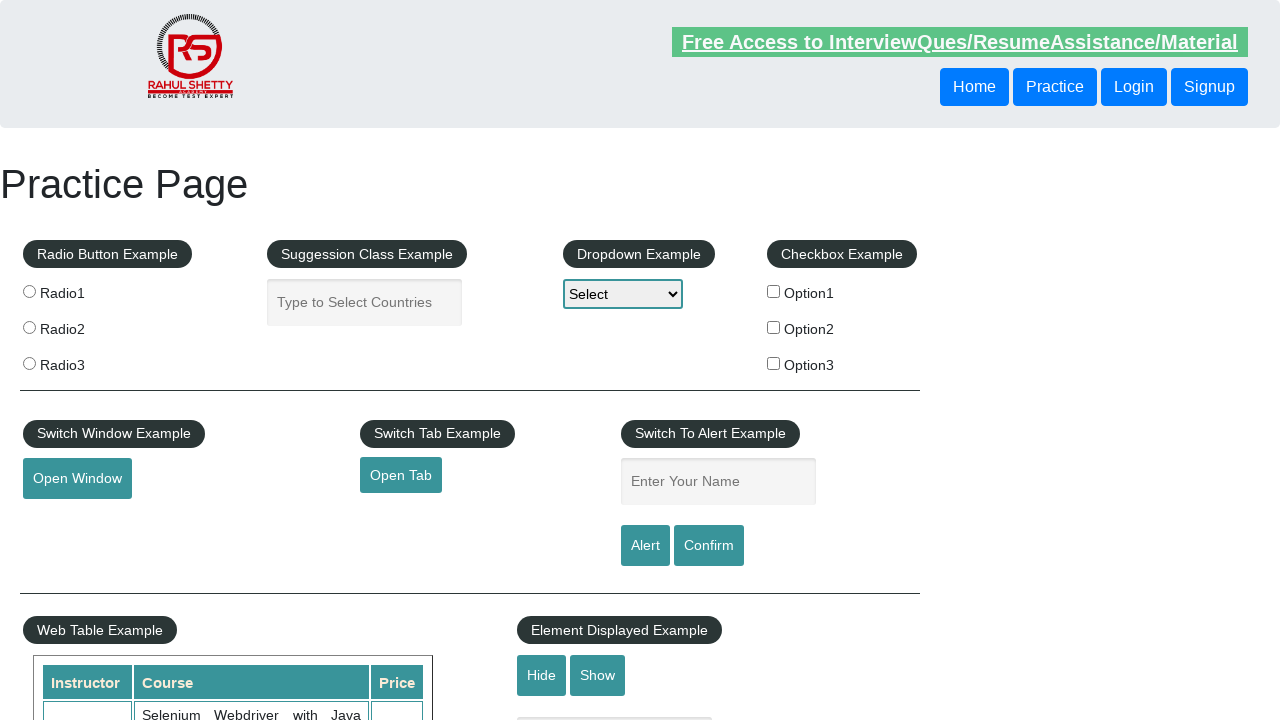

Retrieved text from row 2, column 2: 'Learn SQL in Practical + Database Testing from Scratch'
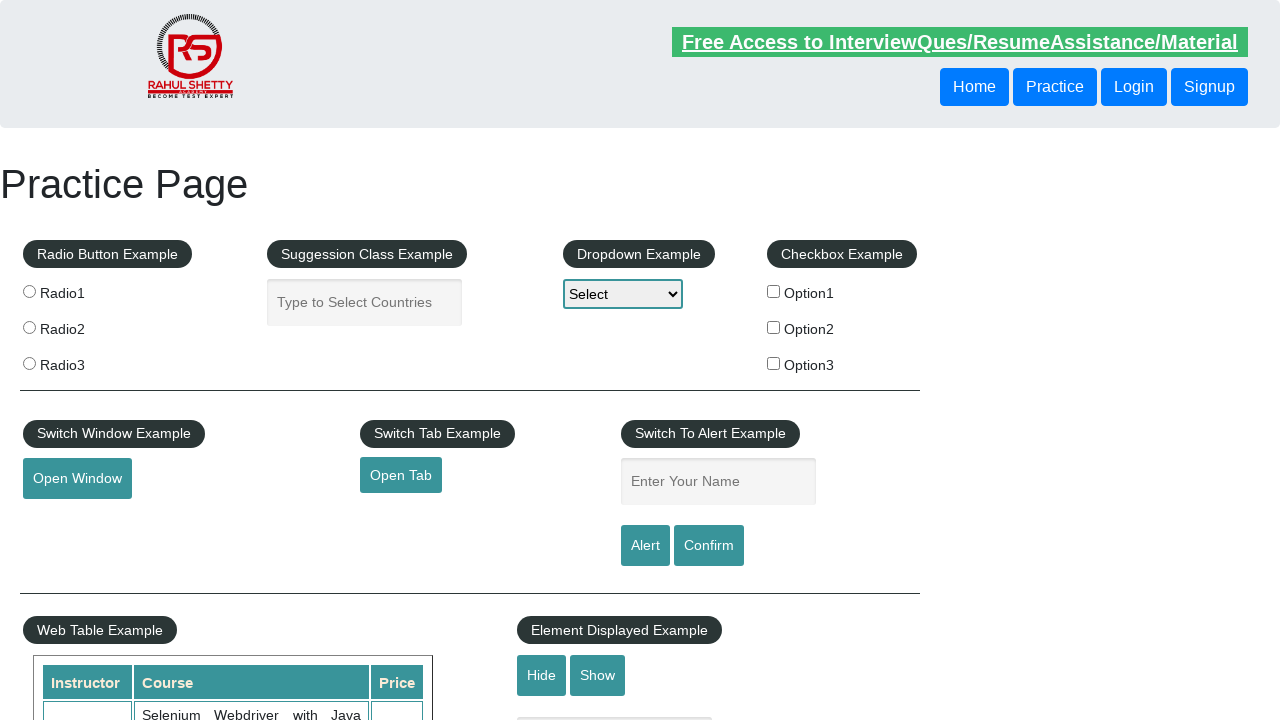

Assertion passed: Row 2, Col 2 matches expected value 'Learn SQL in Practical + Database Testing from Scratch'
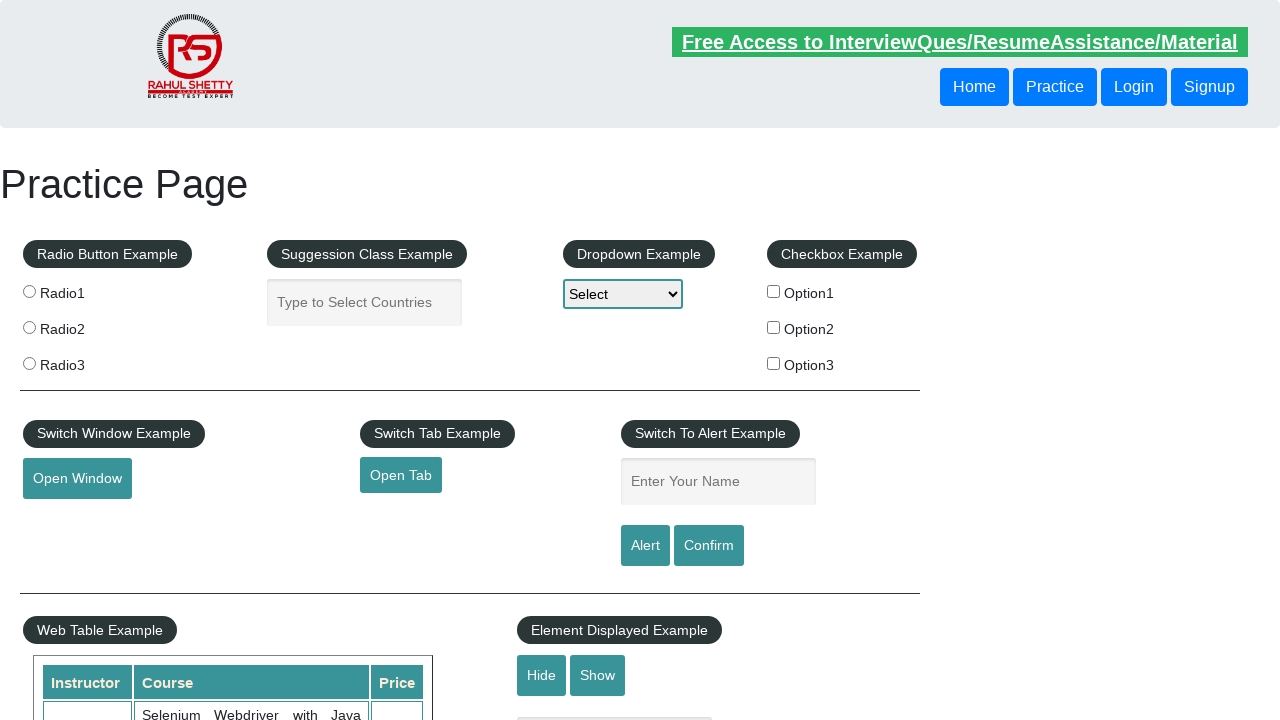

Retrieved text from row 2, column 3: '25'
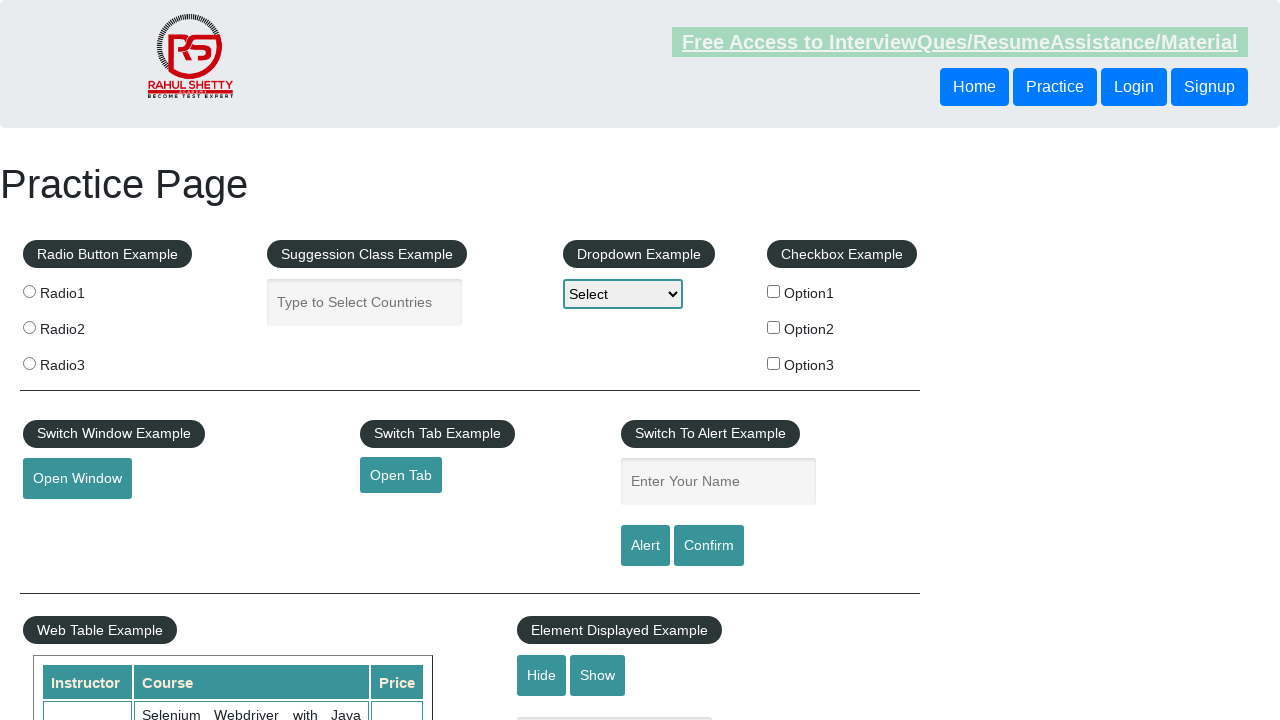

Assertion passed: Row 2, Col 3 matches expected value '25'
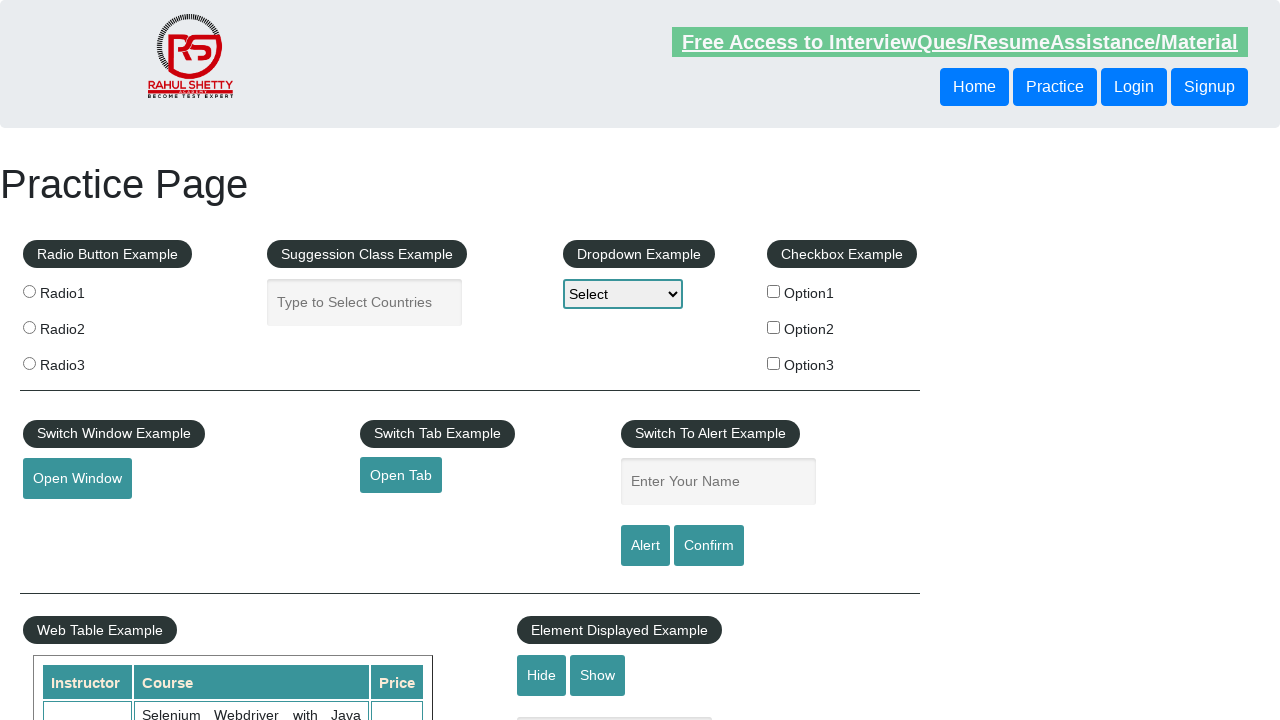

Retrieved text from row 3, column 1: 'Rahul Shetty'
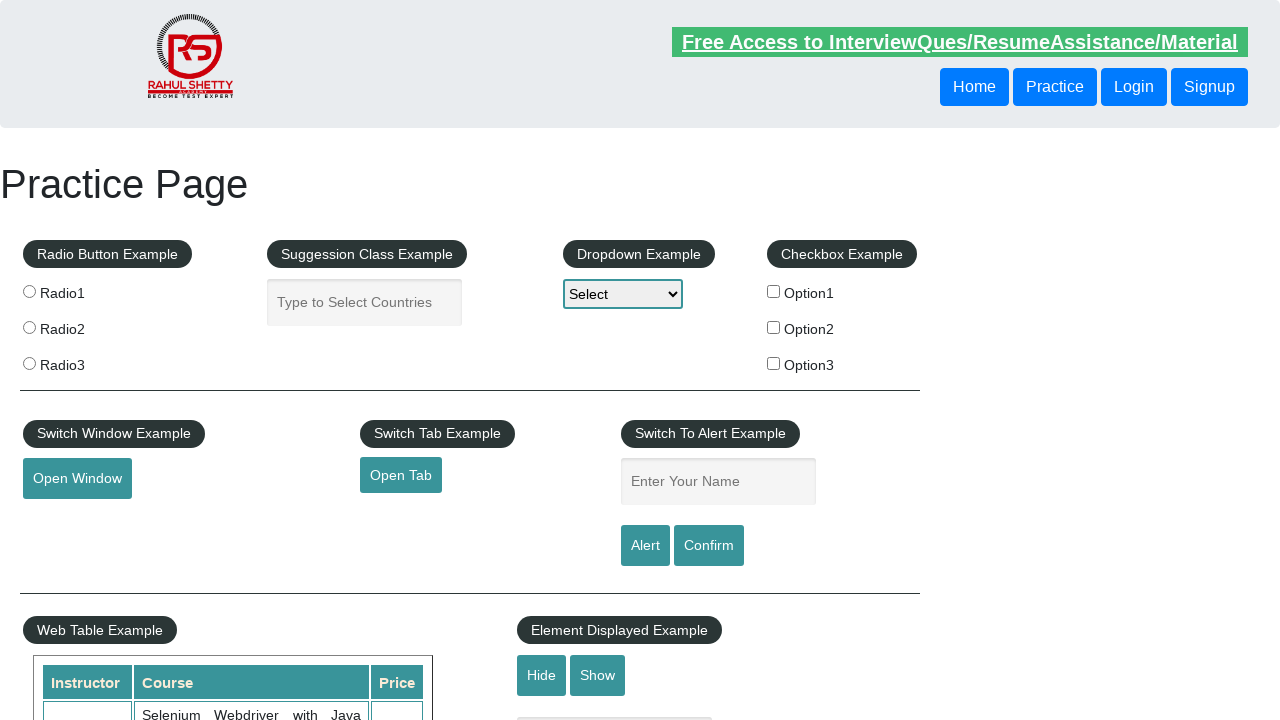

Assertion passed: Row 3, Col 1 matches expected value 'Rahul Shetty'
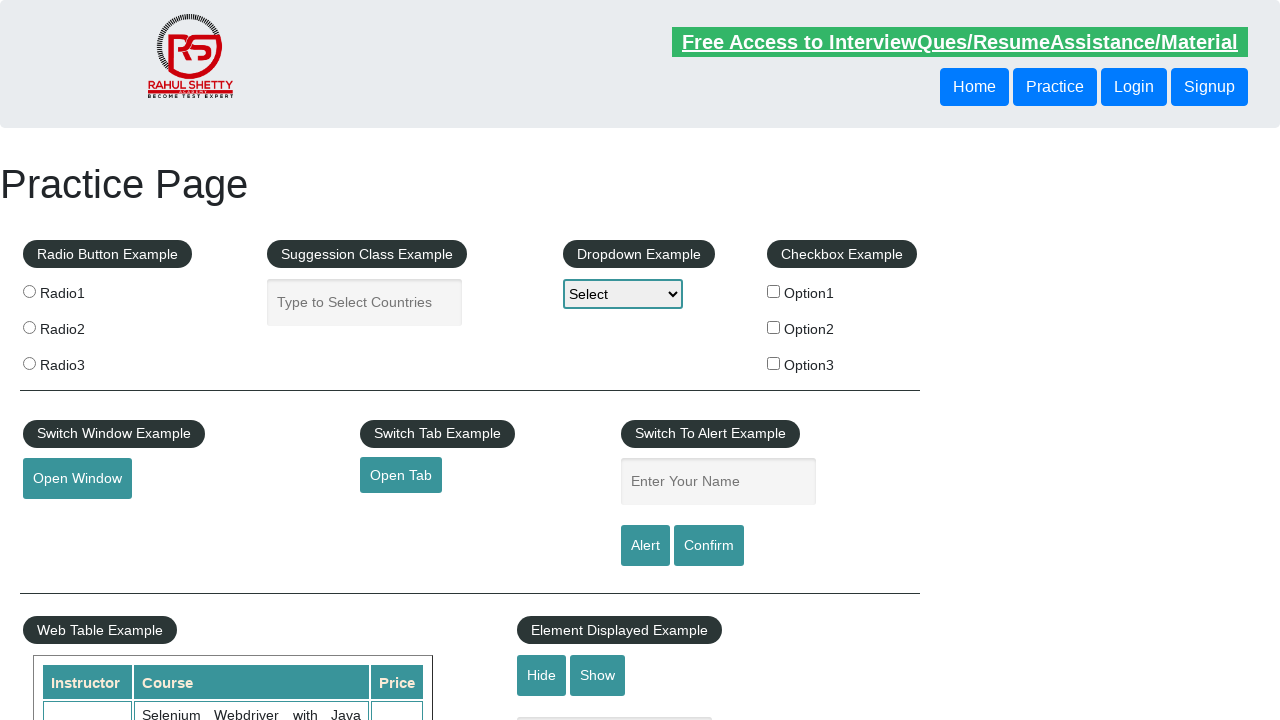

Retrieved text from row 3, column 2: 'Appium (Selenium) - Mobile Automation Testing from Scratch'
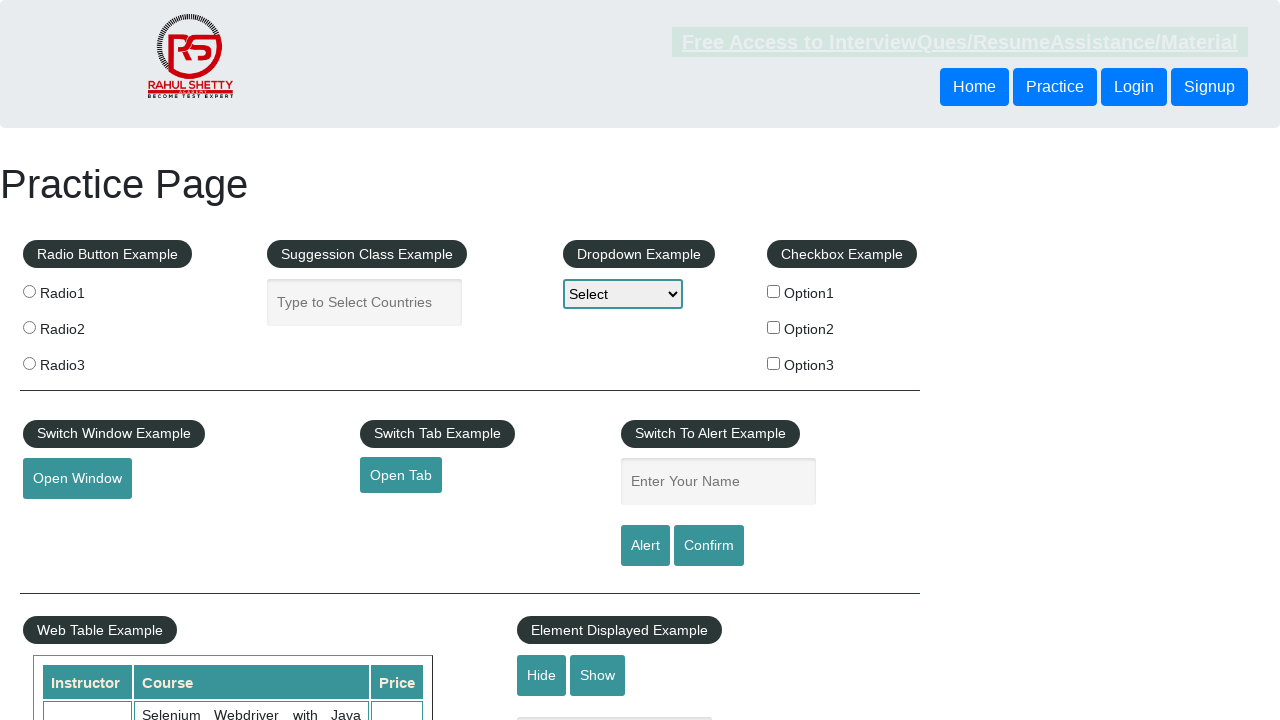

Assertion passed: Row 3, Col 2 matches expected value 'Appium (Selenium) - Mobile Automation Testing from Scratch'
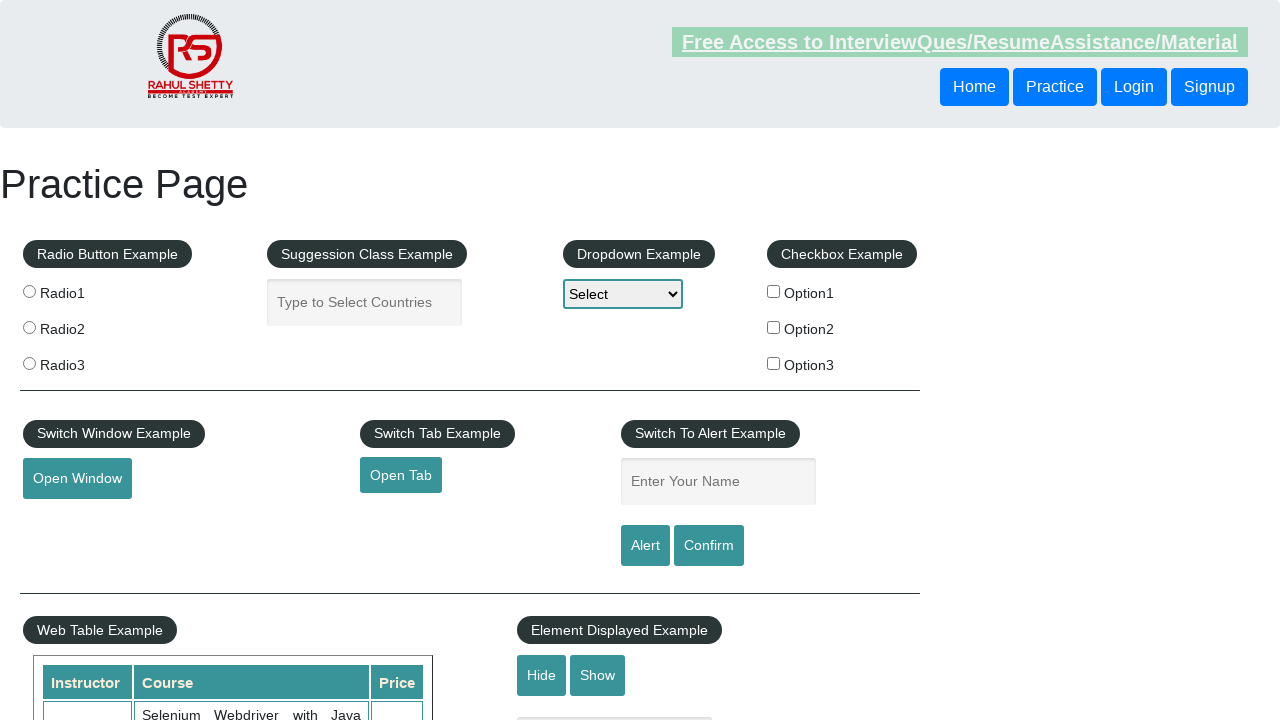

Retrieved text from row 3, column 3: '30'
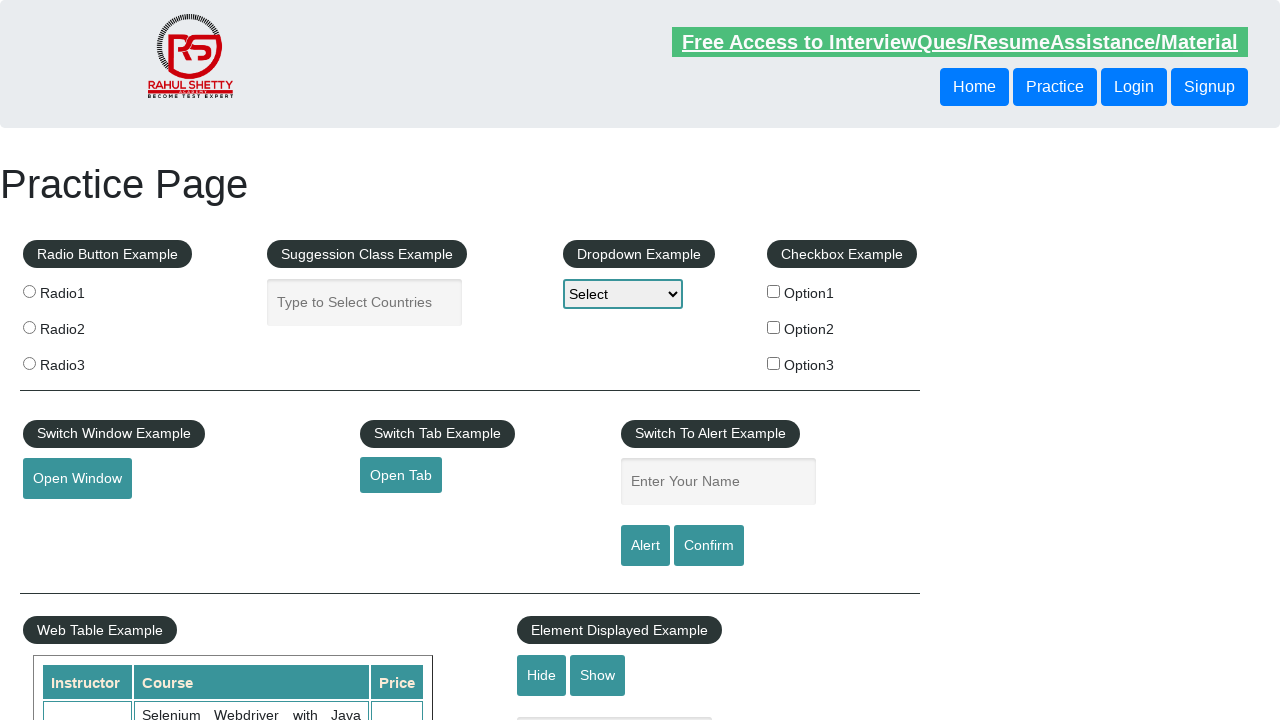

Assertion passed: Row 3, Col 3 matches expected value '30'
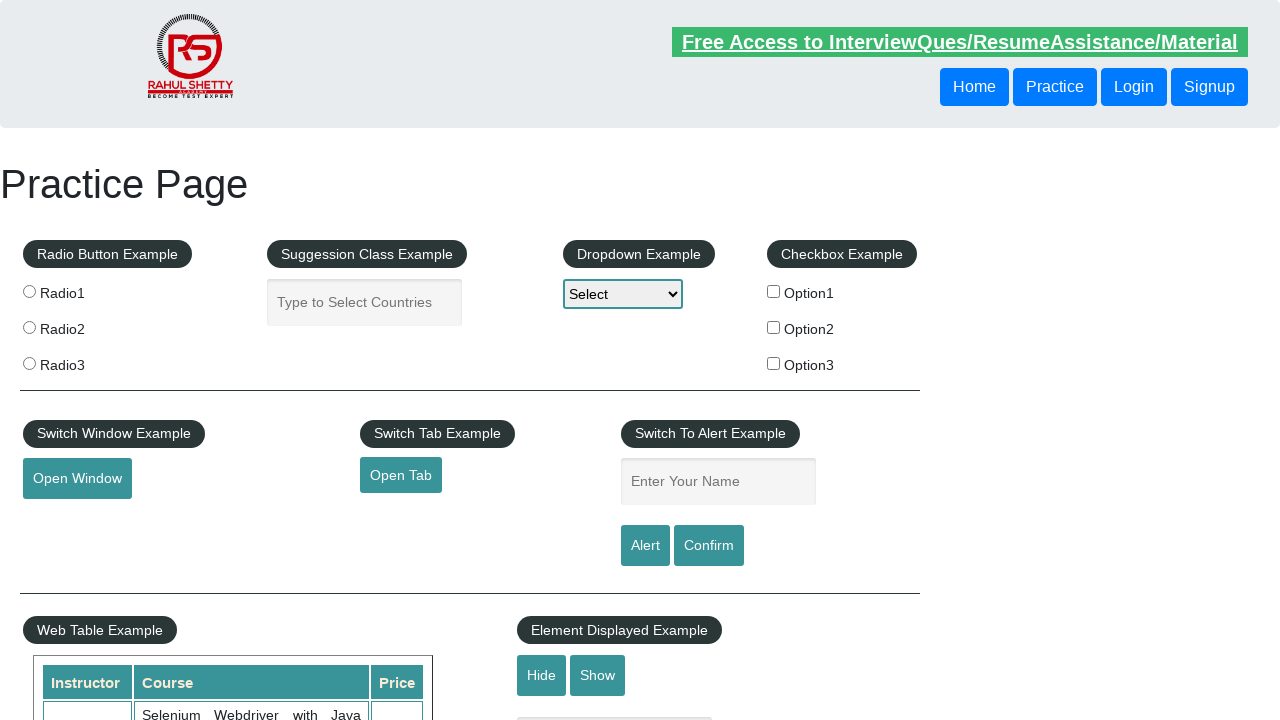

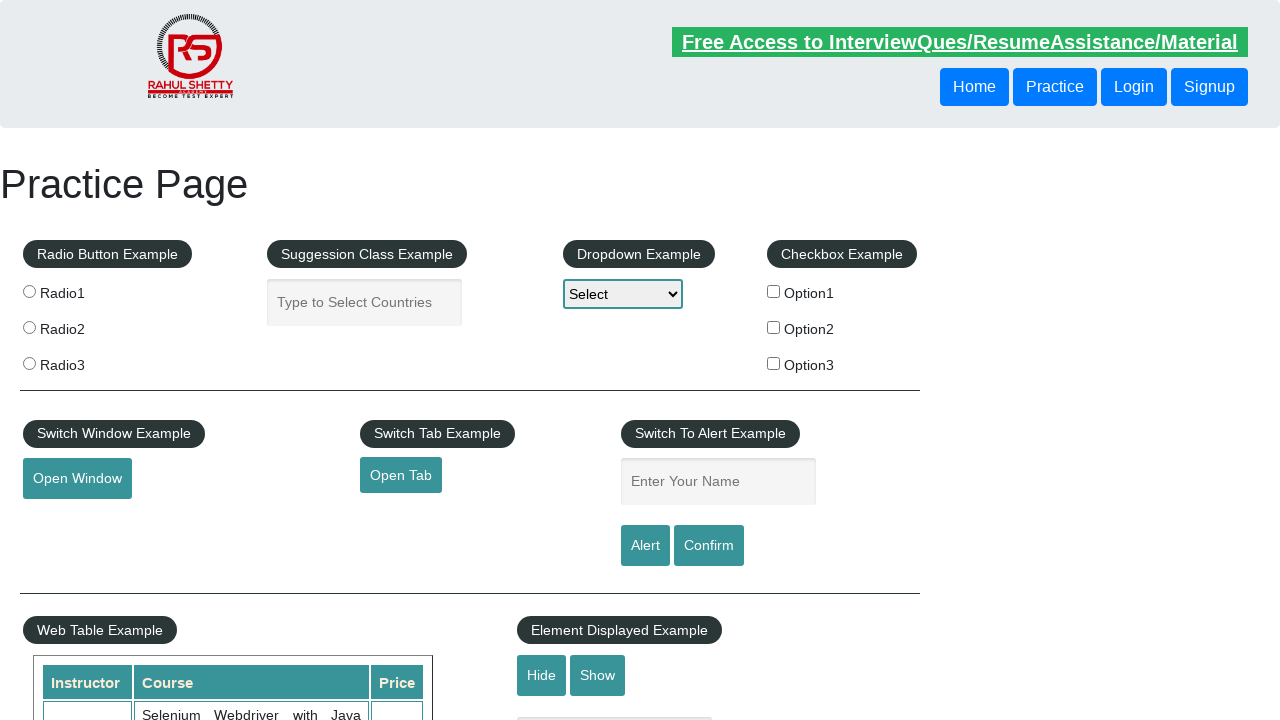